Tests multiple window handling by clicking a link that opens a new window and then switching back to the original window

Starting URL: https://the-internet.herokuapp.com/windows

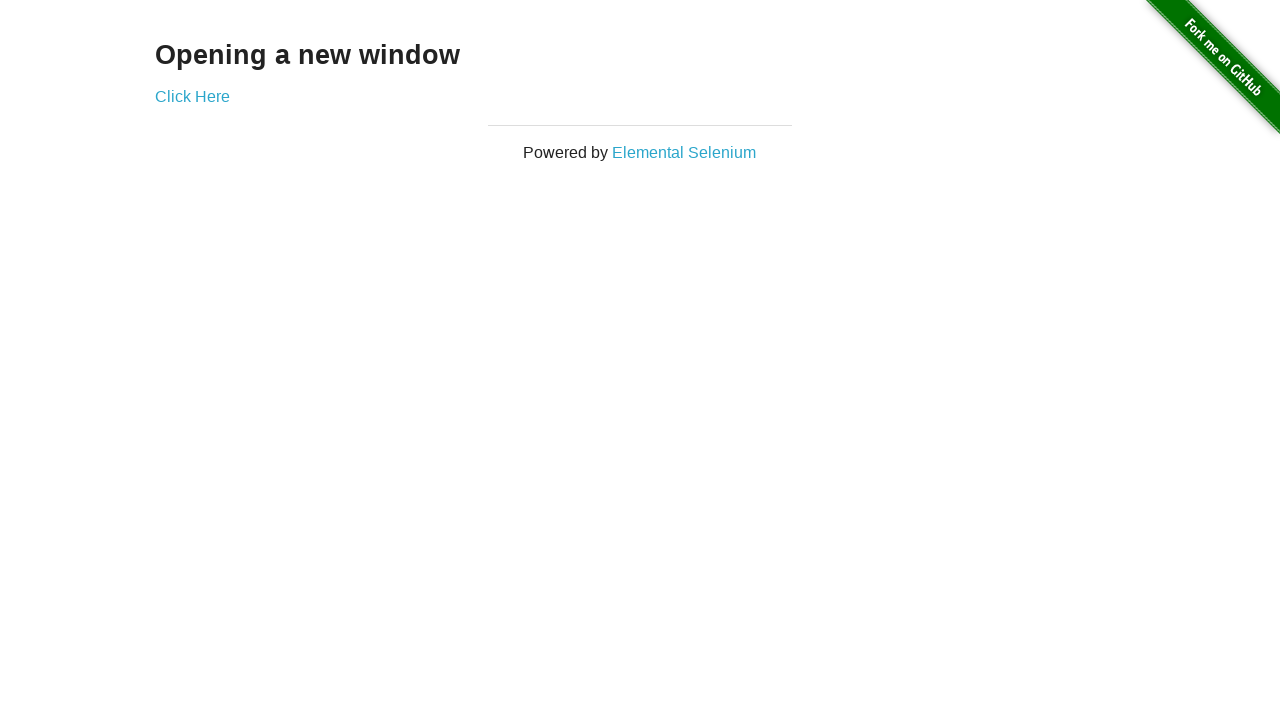

Clicked 'Click Here' link to open new window at (192, 96) on xpath=//a[normalize-space()='Click Here']
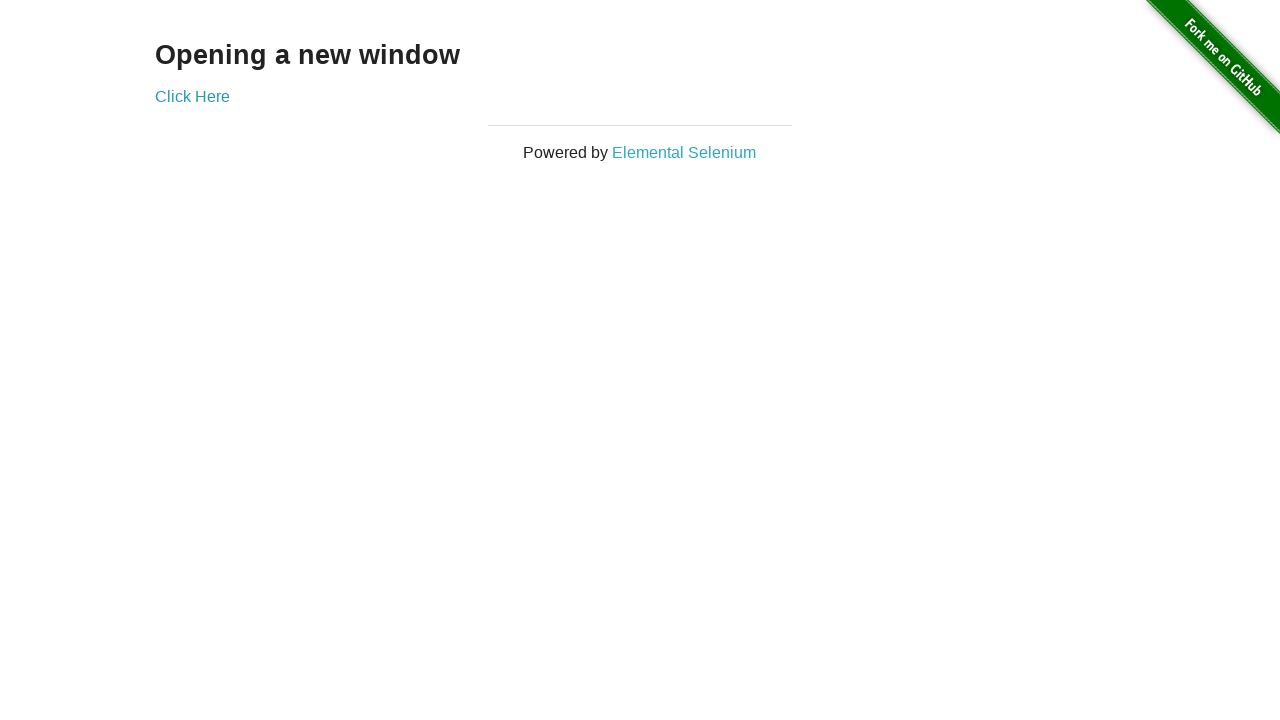

Waited for new window to open
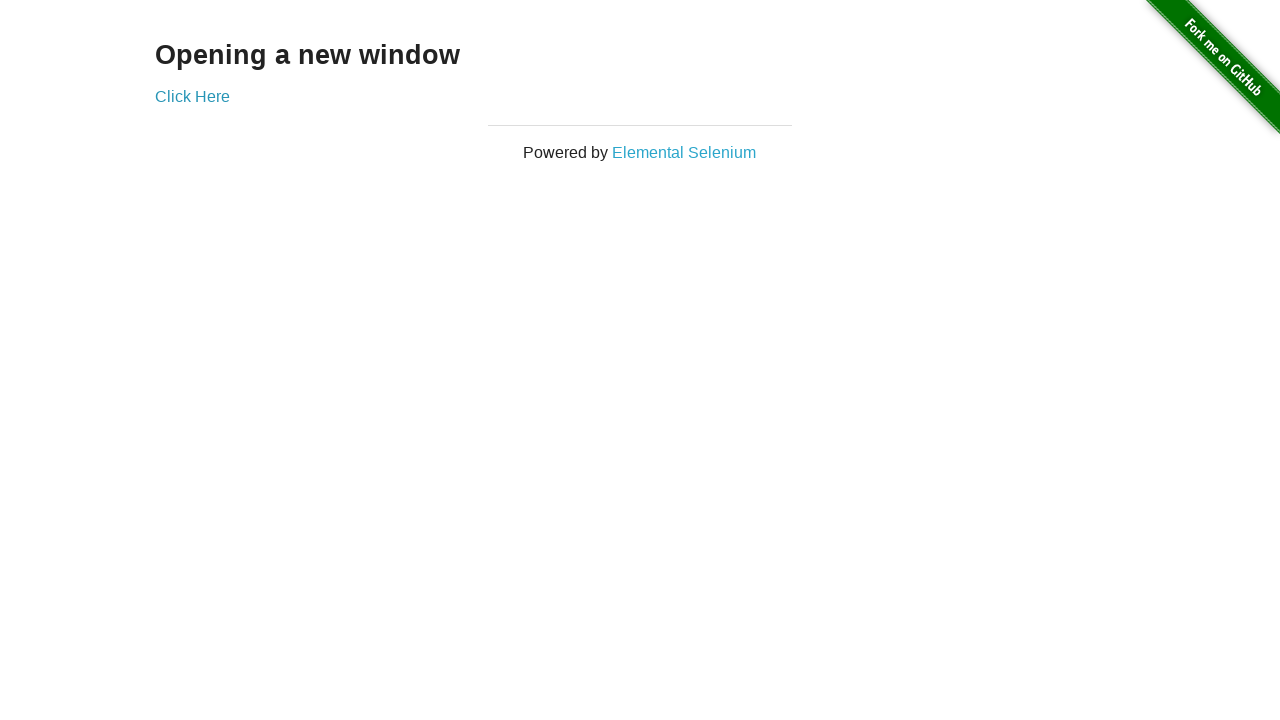

Retrieved all open pages from context
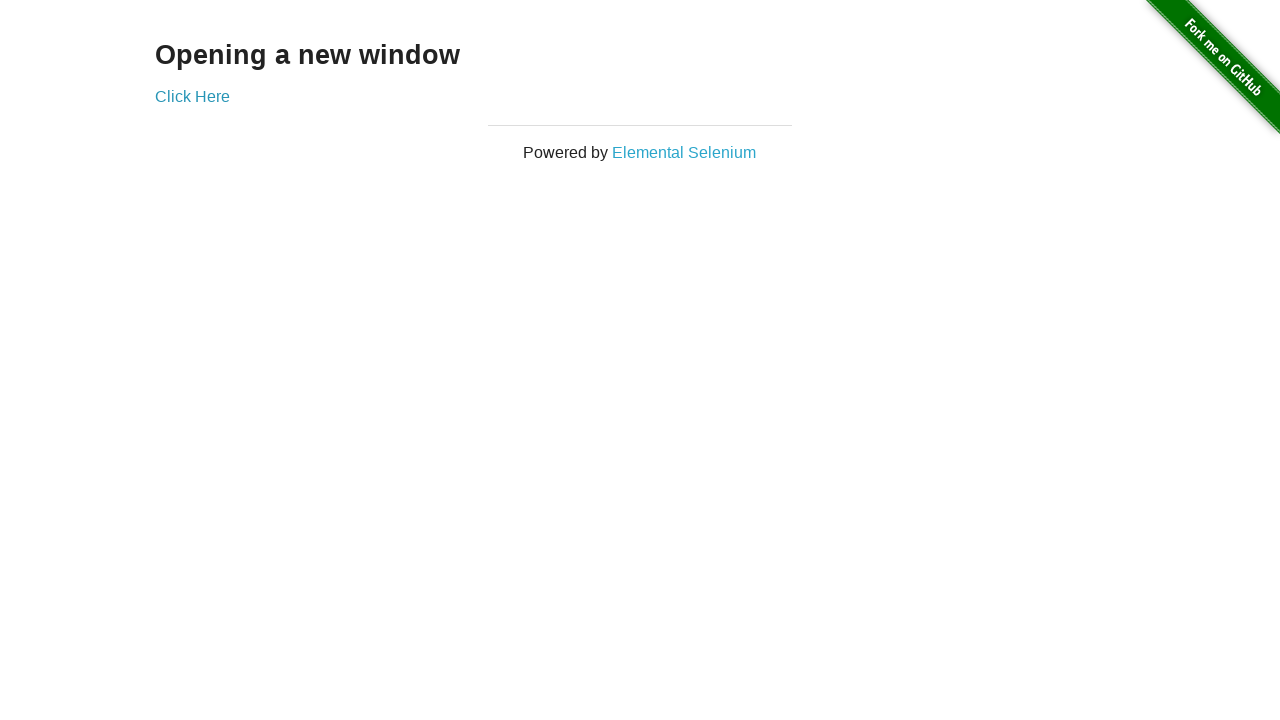

Switched back to original window
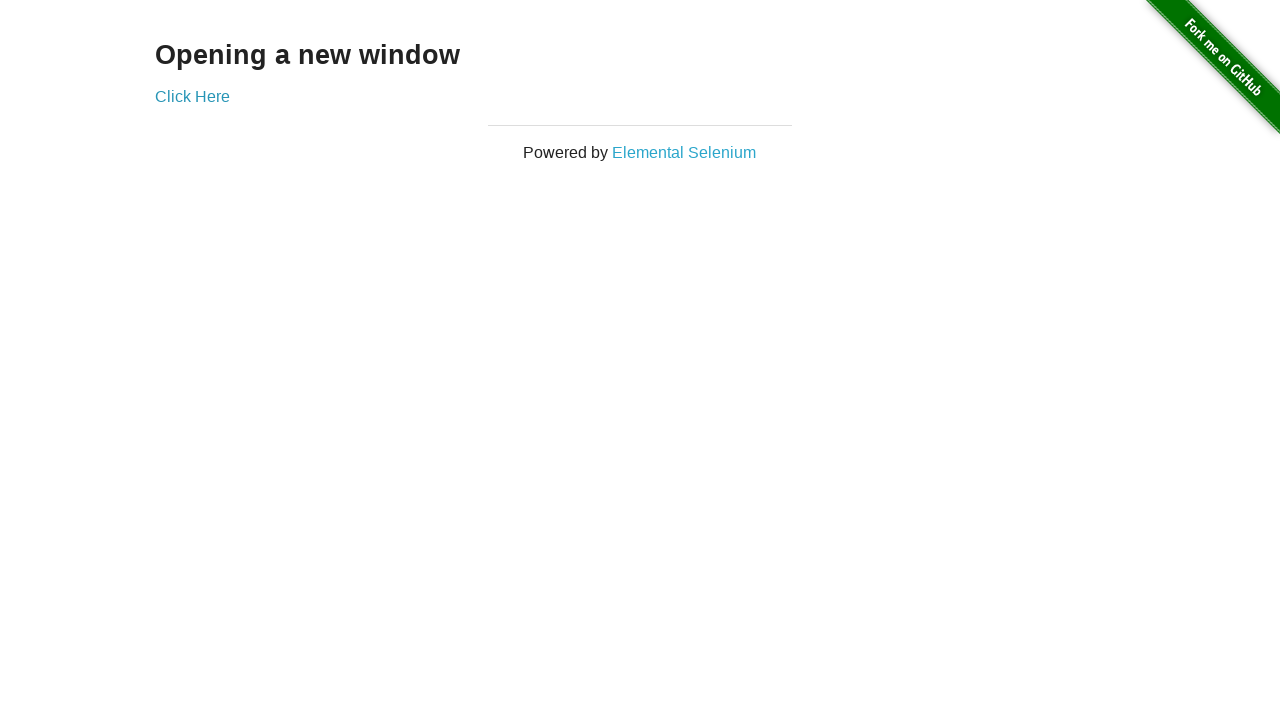

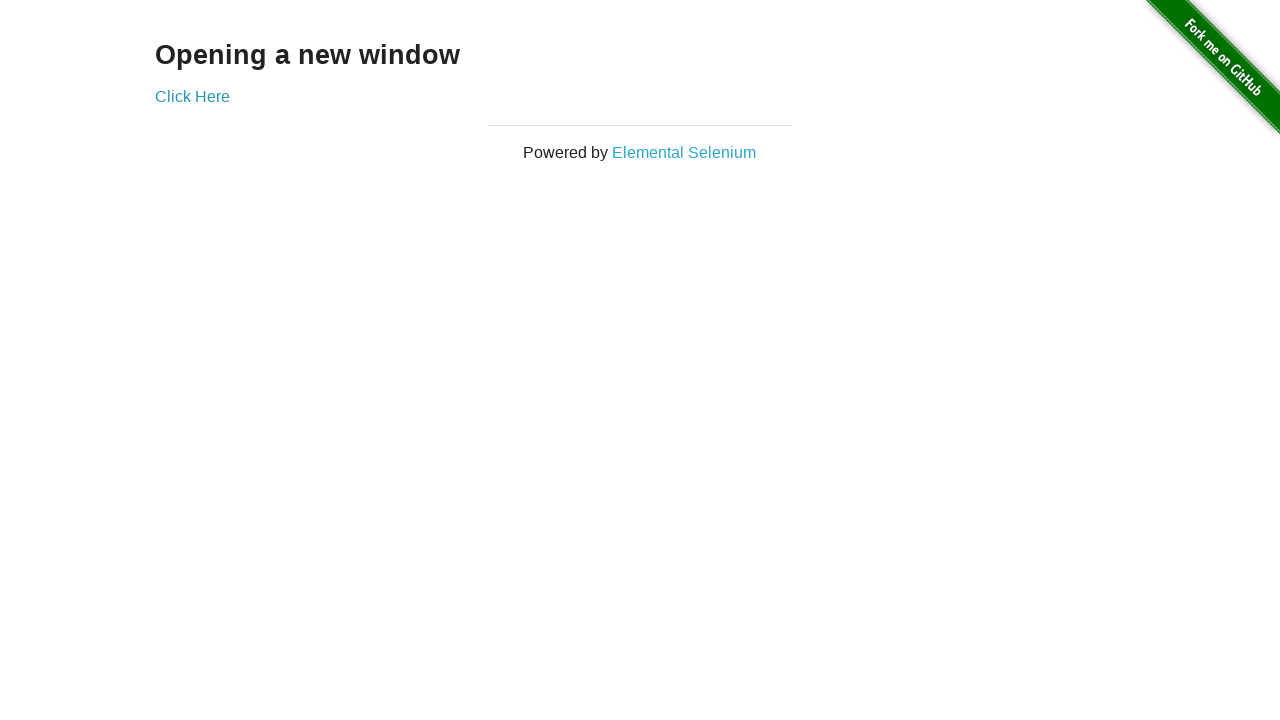